Tests the country dropdown on the OrangeHRM free trial signup page by verifying it contains the expected number of country options (232 countries plus a placeholder).

Starting URL: https://www.orangehrm.com/30-day-free-trial/

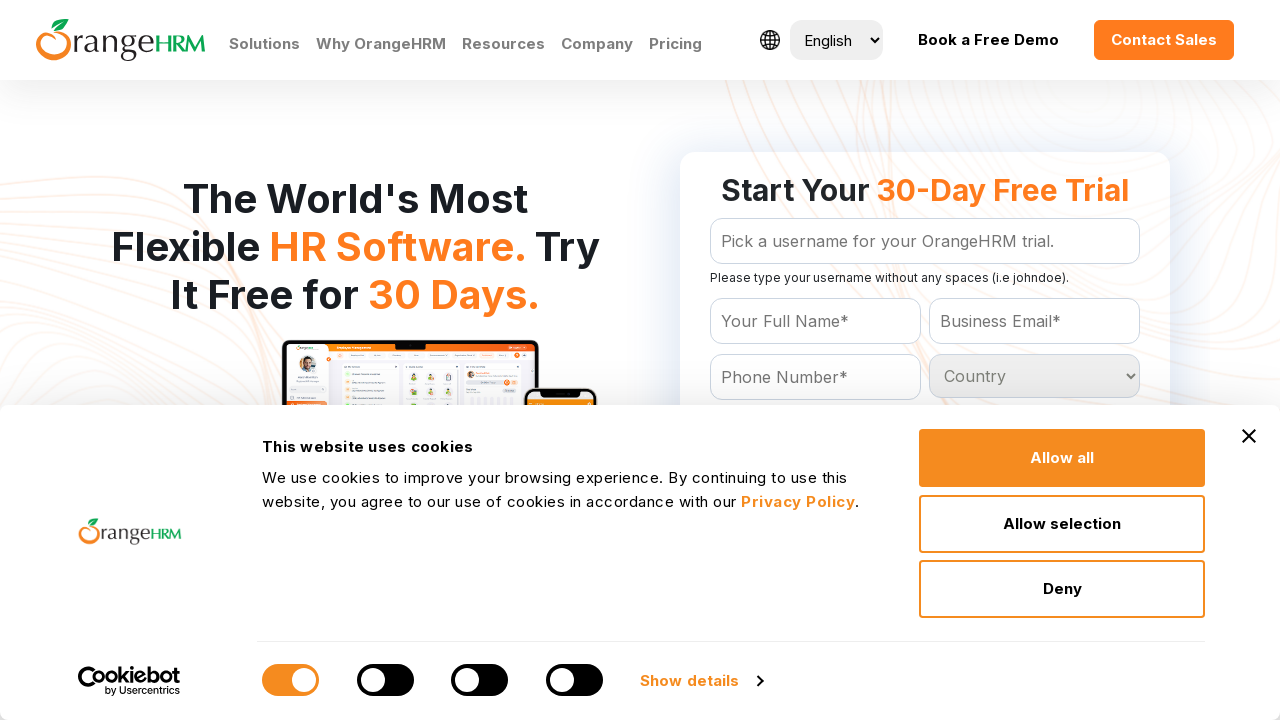

Waited for country dropdown to be present
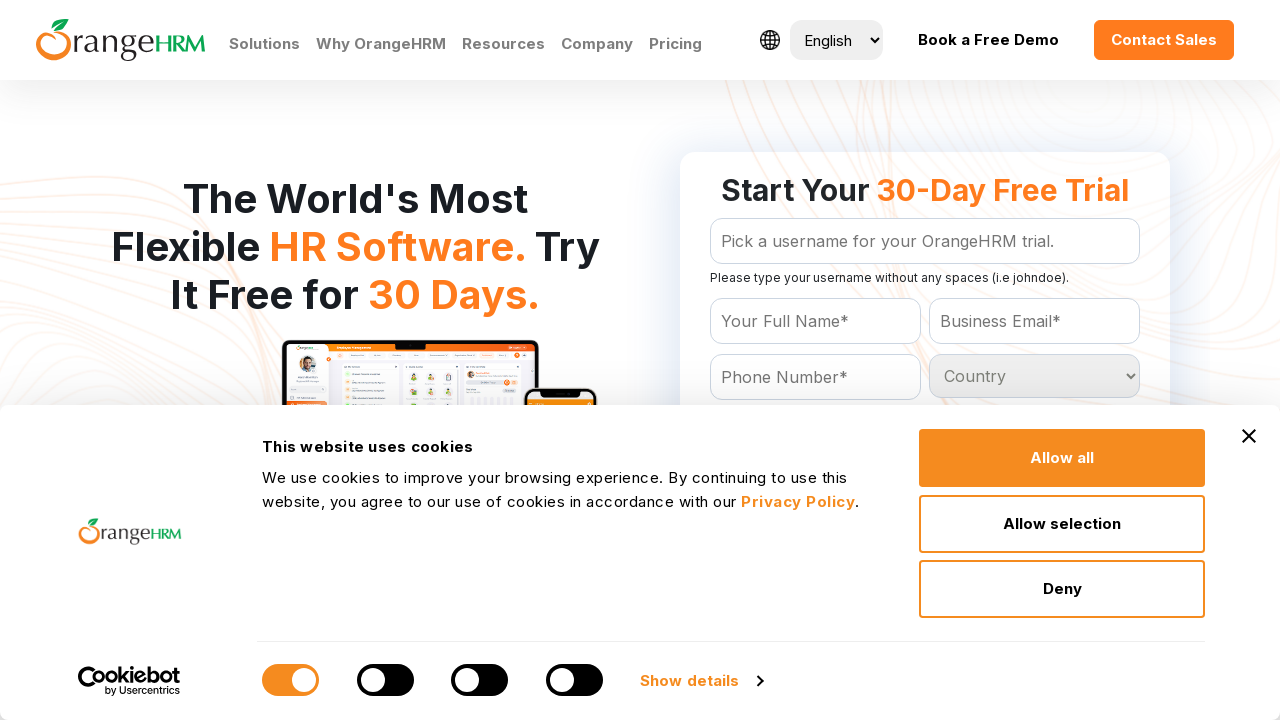

Located country dropdown element
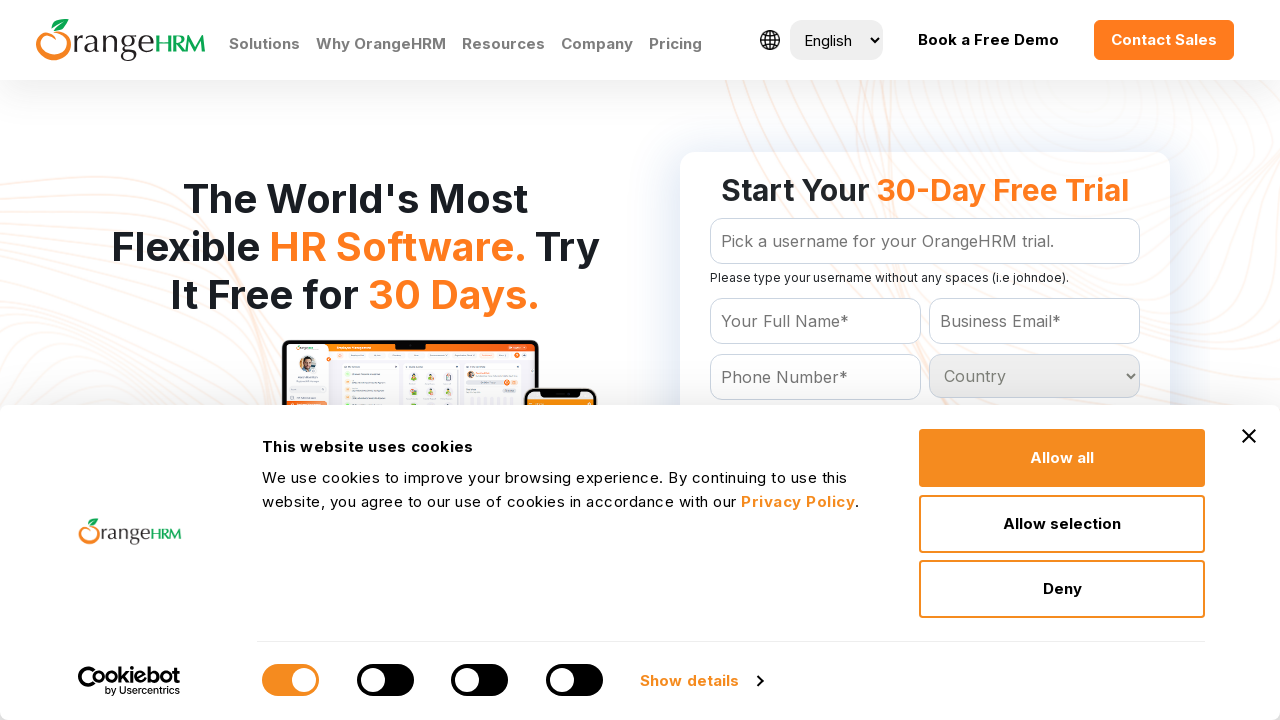

Located all option elements in country dropdown
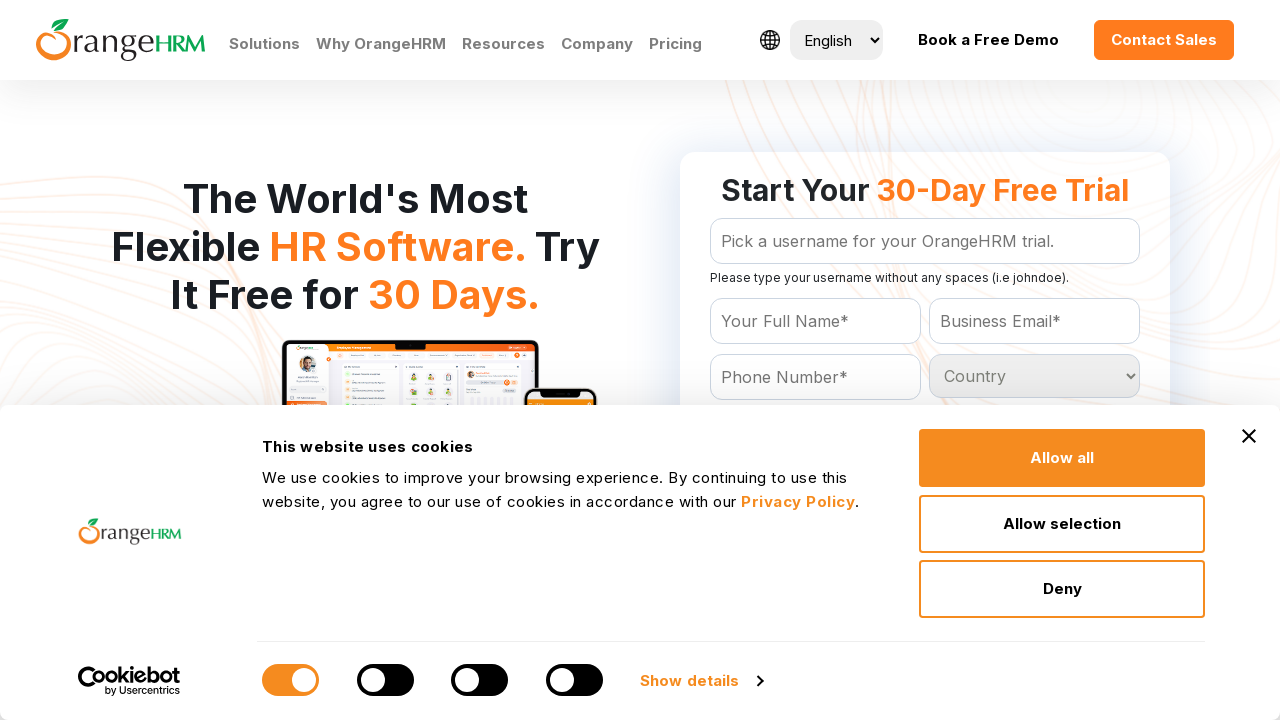

Counted 233 total options in dropdown (including placeholder)
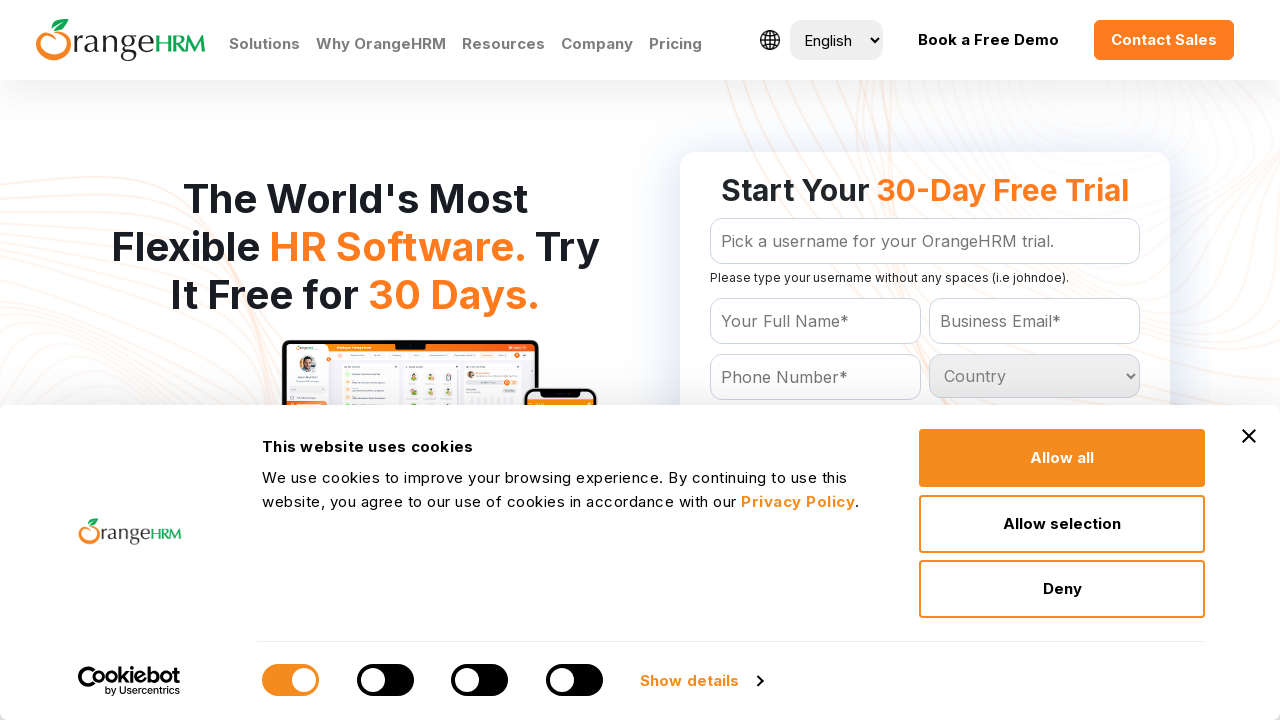

Verified country count is 232 (excluding placeholder)
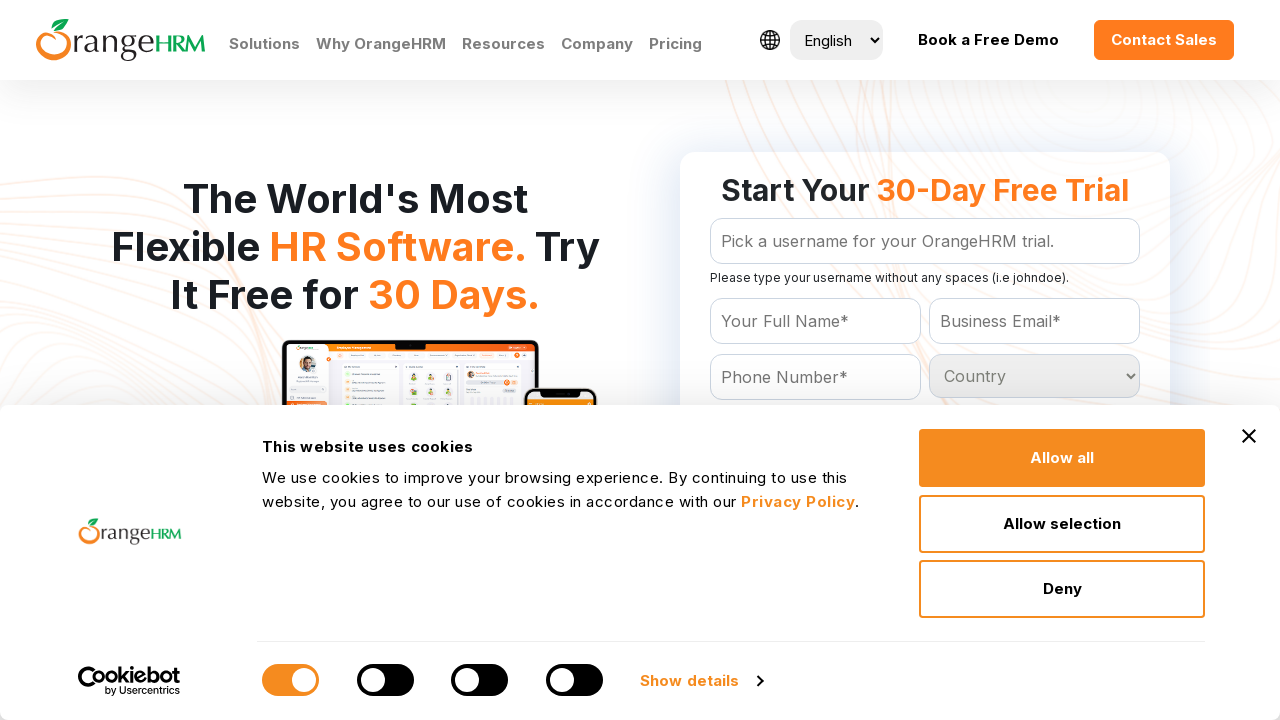

Test passed: Country dropdown contains expected 232 country options
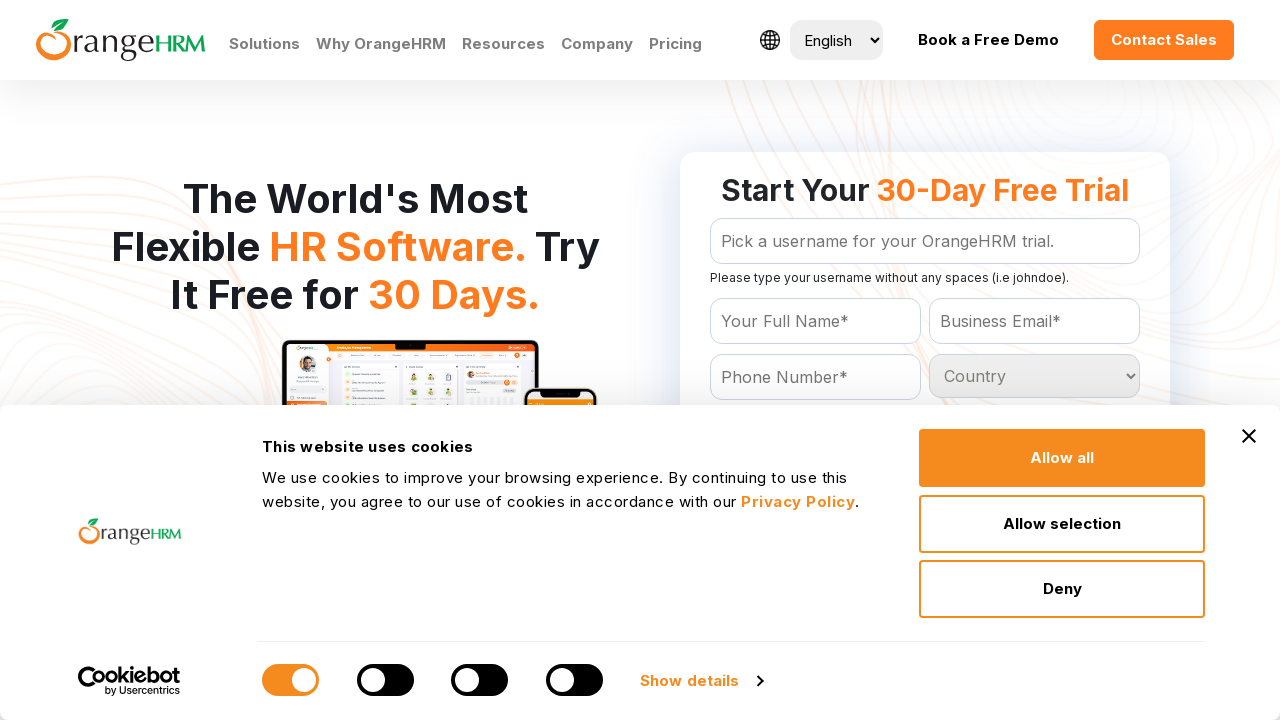

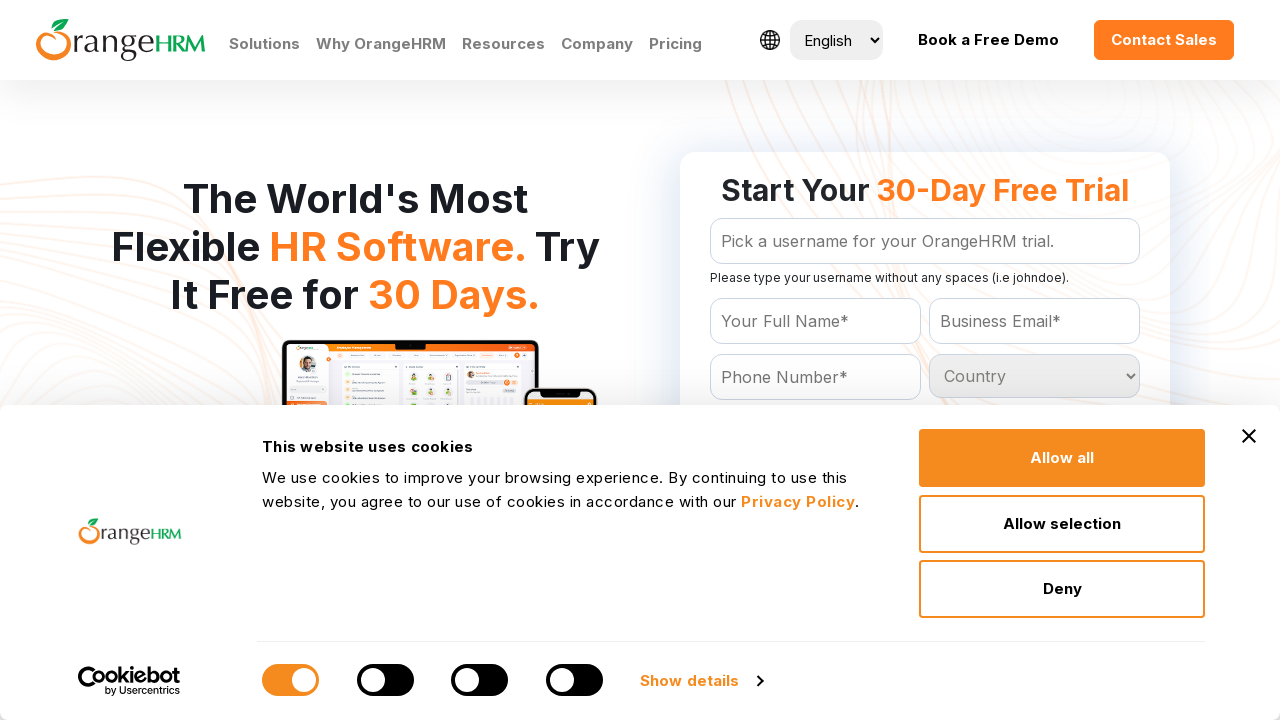